Tests that entering negative side values (-2, -3, -2) correctly returns an error

Starting URL: https://testpages.eviltester.com/styled/apps/triangle/triangle001.html

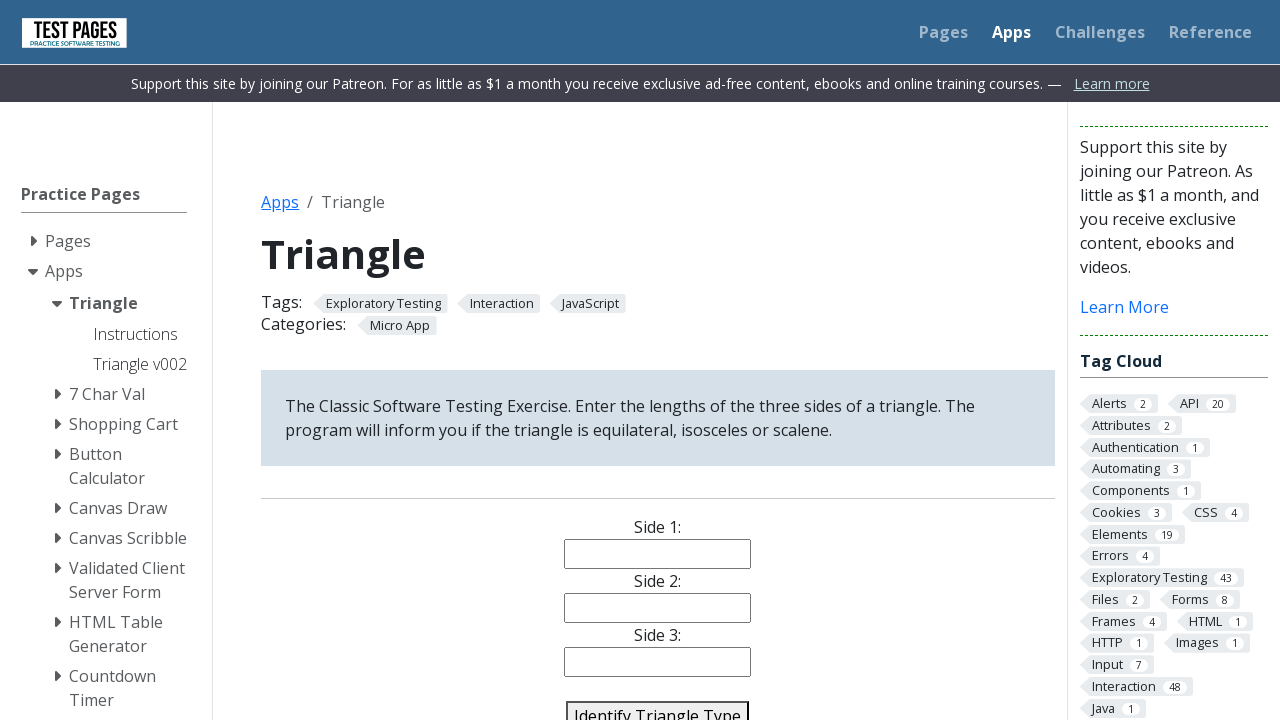

Navigated to triangle application test page
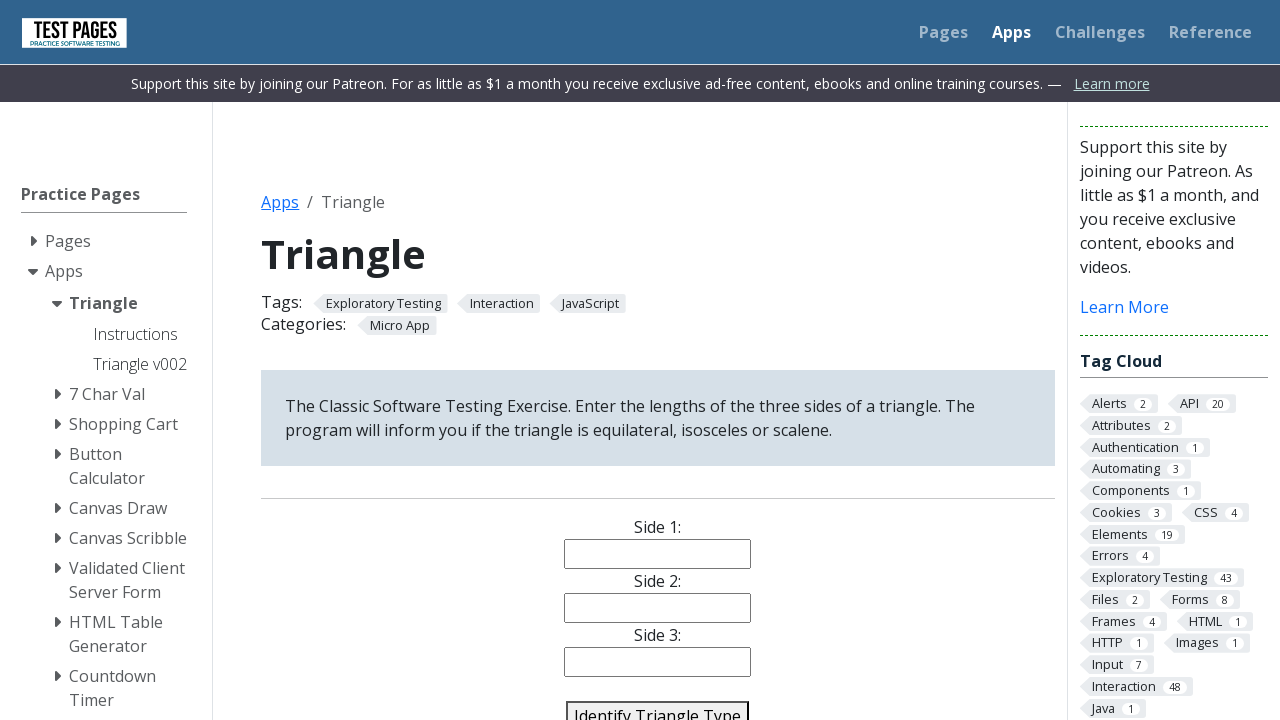

Entered -2 for side 1 on #side1
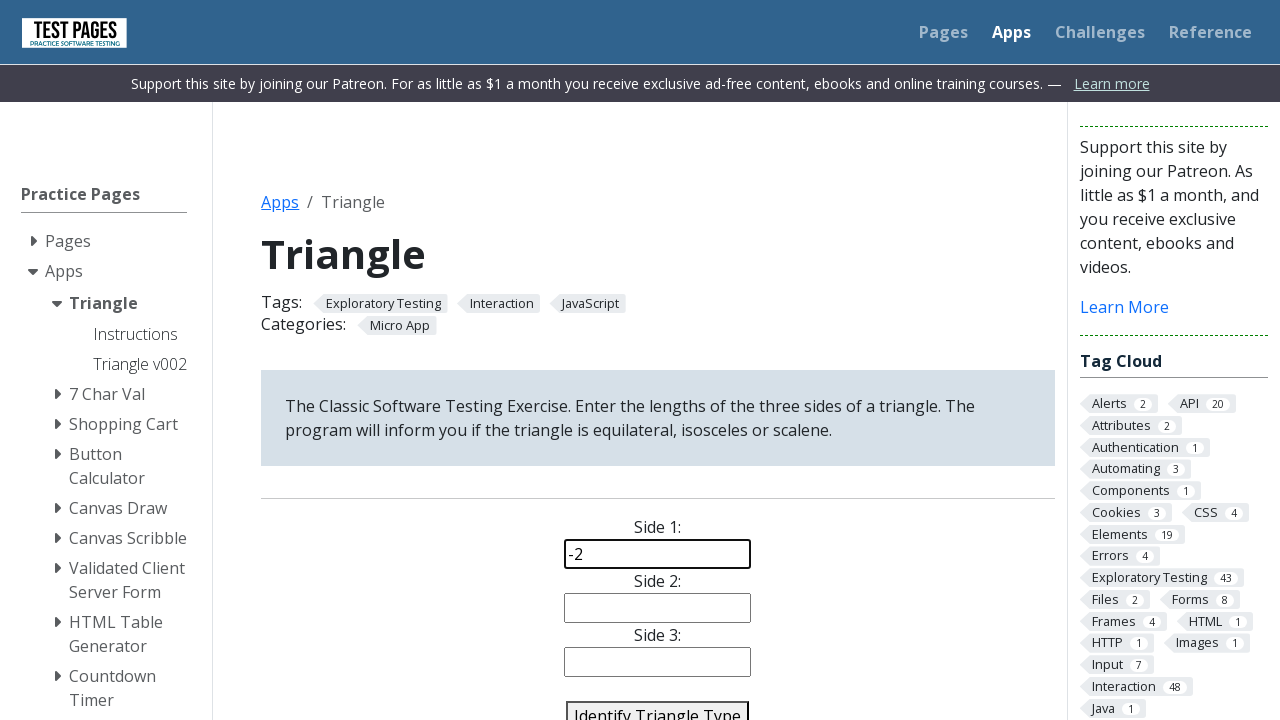

Entered -3 for side 2 on #side2
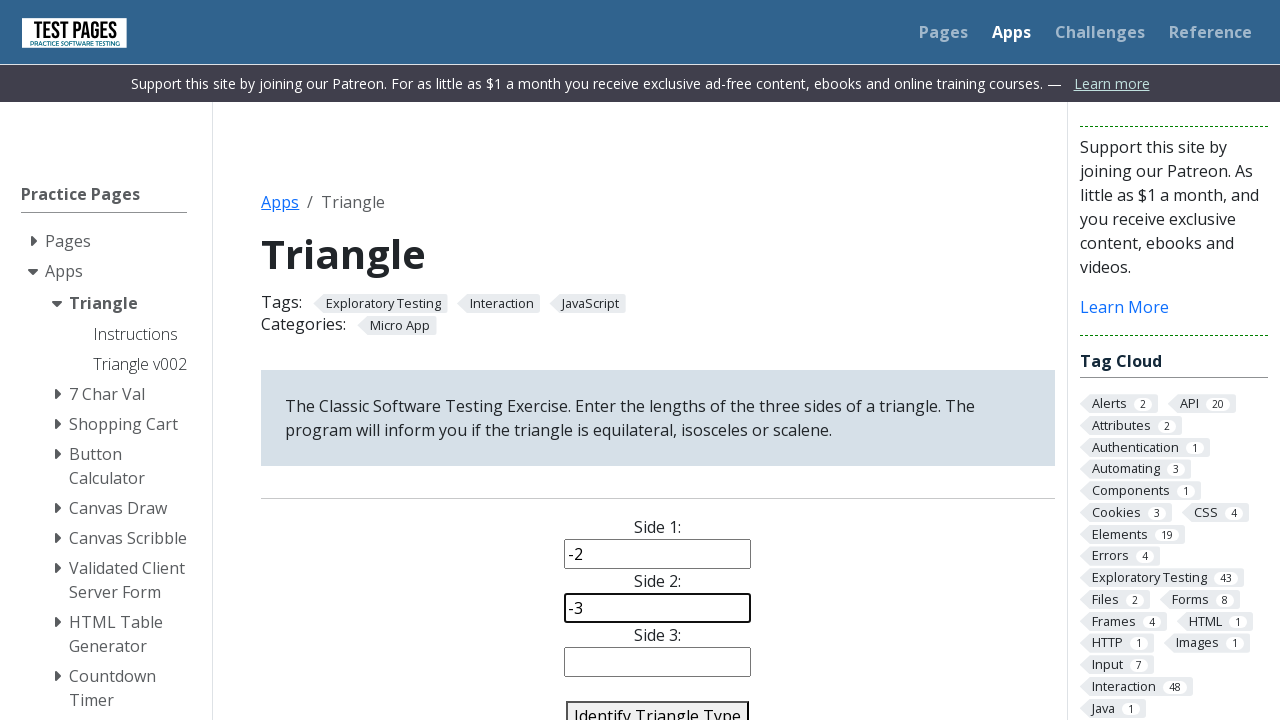

Entered -2 for side 3 on #side3
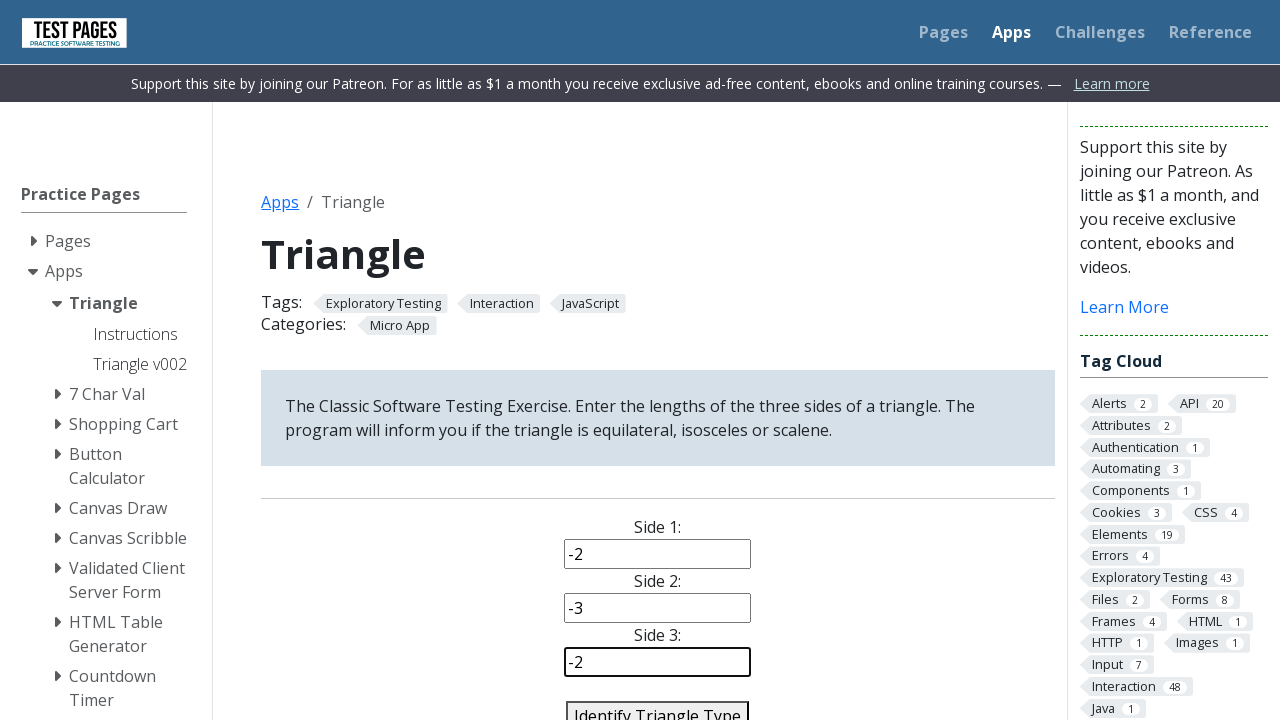

Clicked identify triangle button to submit negative side values at (658, 705) on #identify-triangle-action
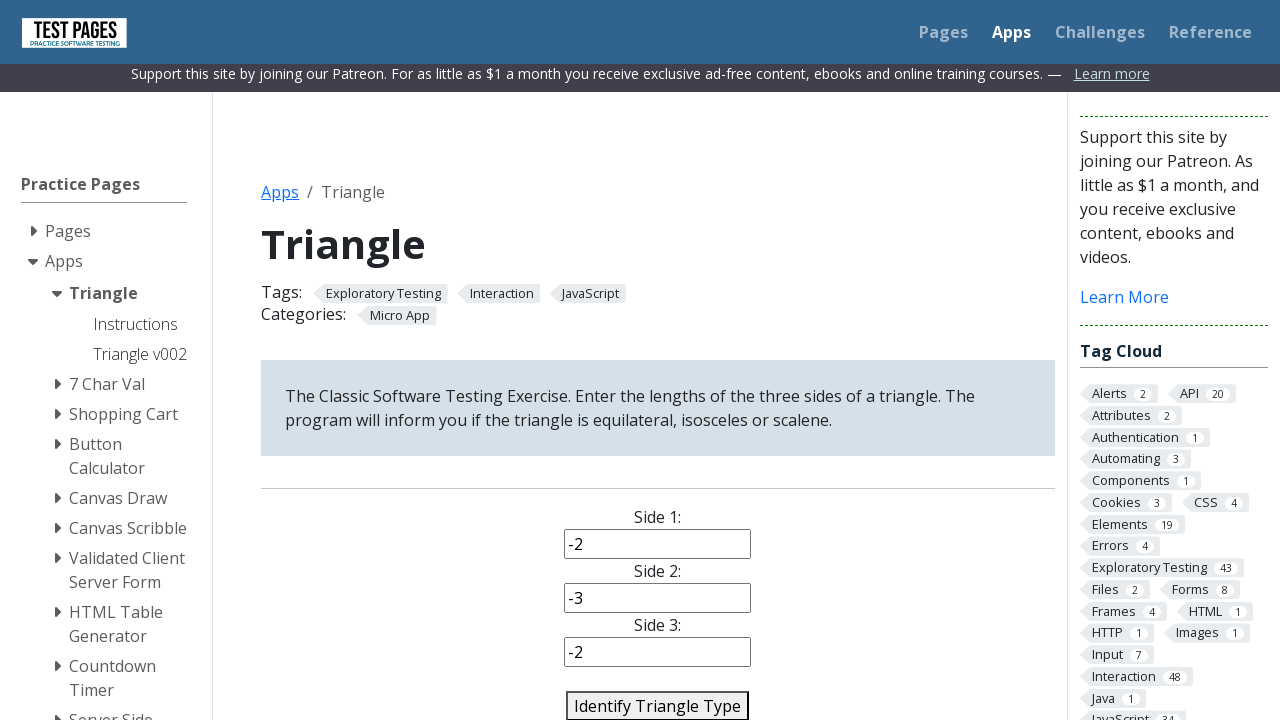

Error message appeared in answer section
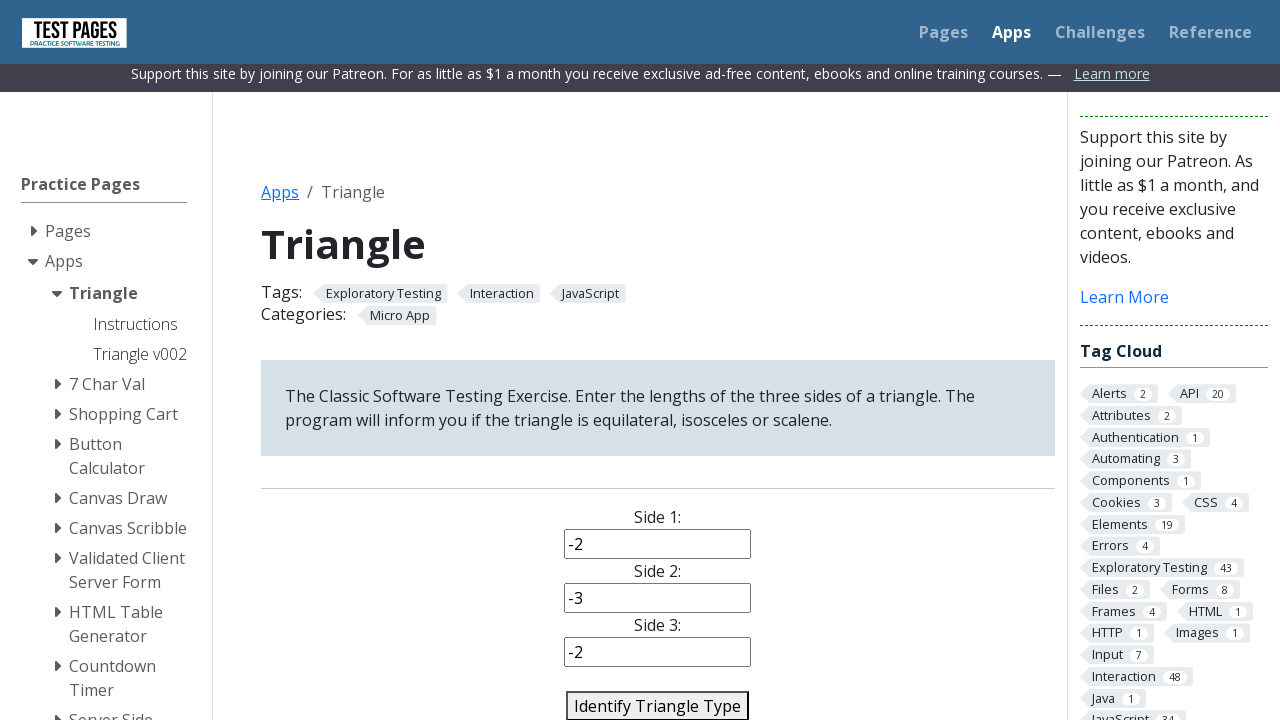

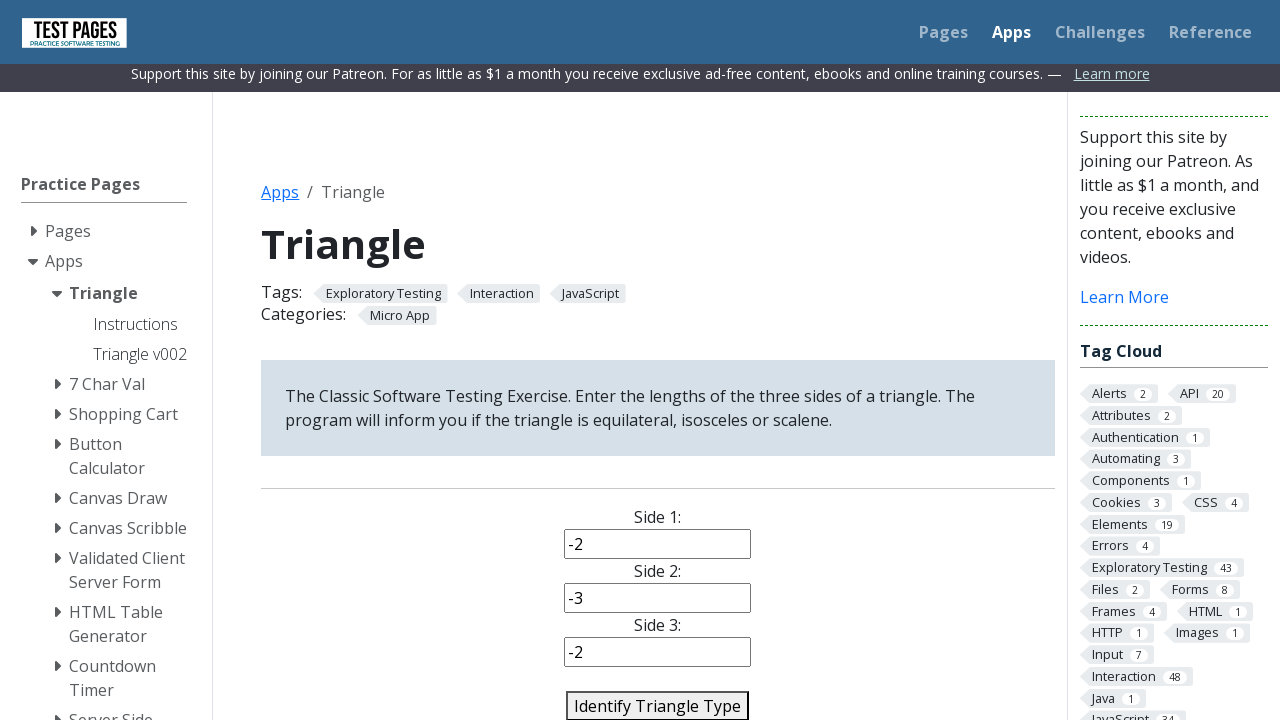